Tests navigation to a new URL using navigate.to functionality

Starting URL: https://devqa.io/

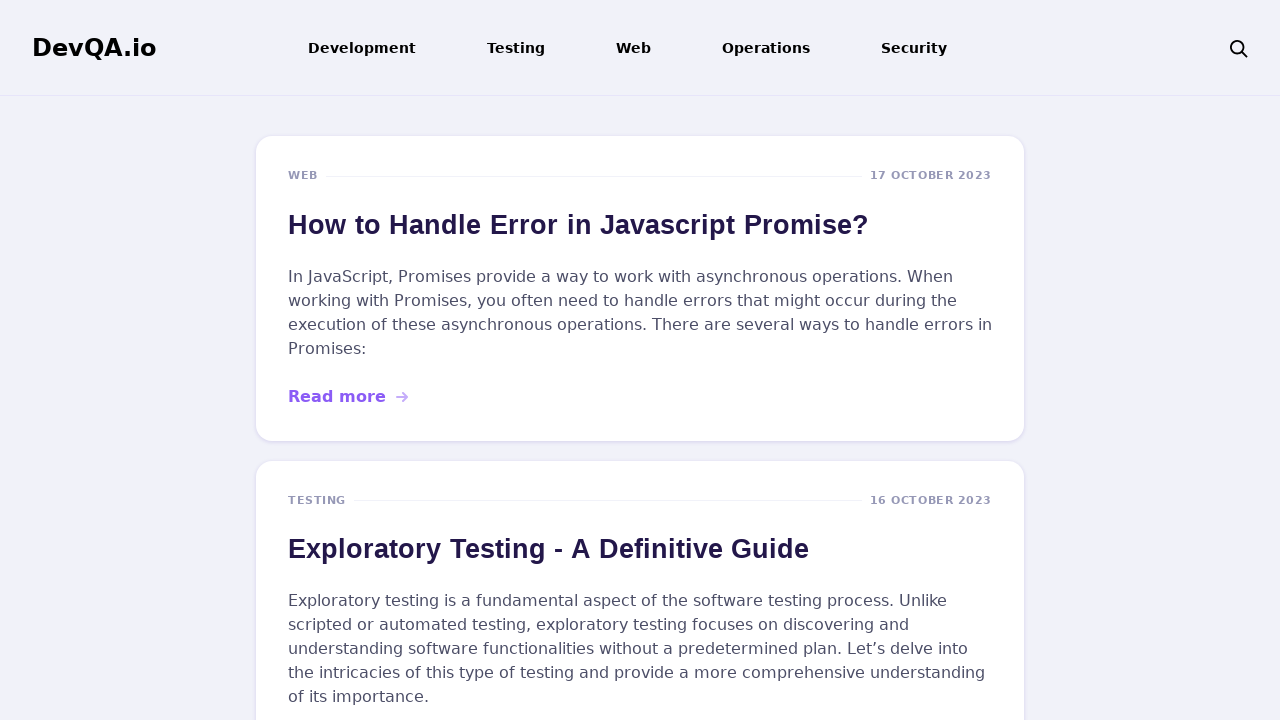

Navigated to https://devqa.io/tag/qa/
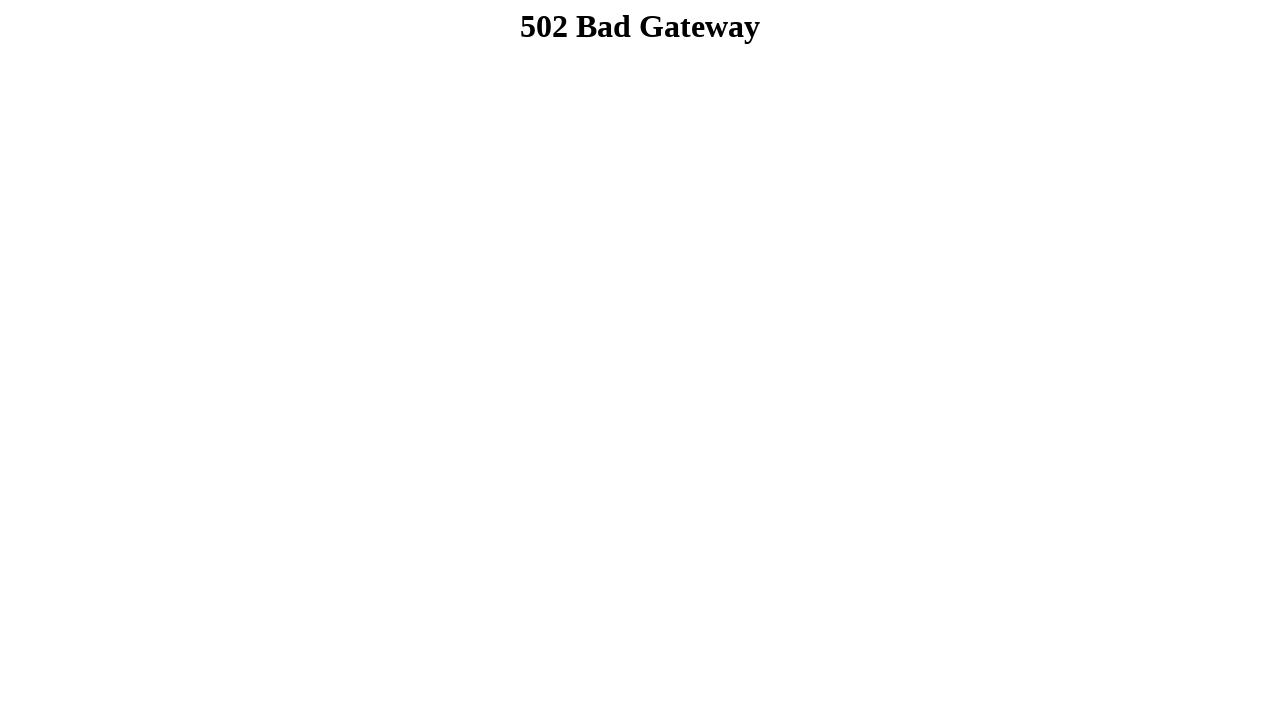

Page loaded with networkidle state
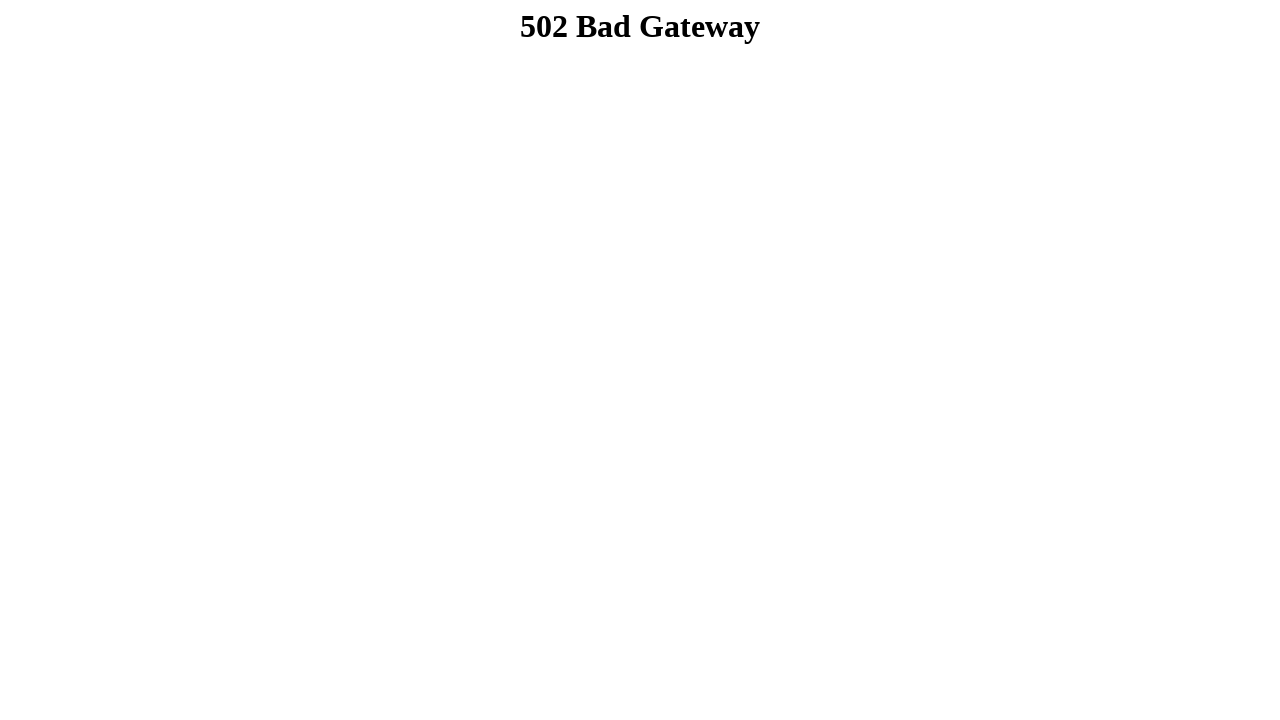

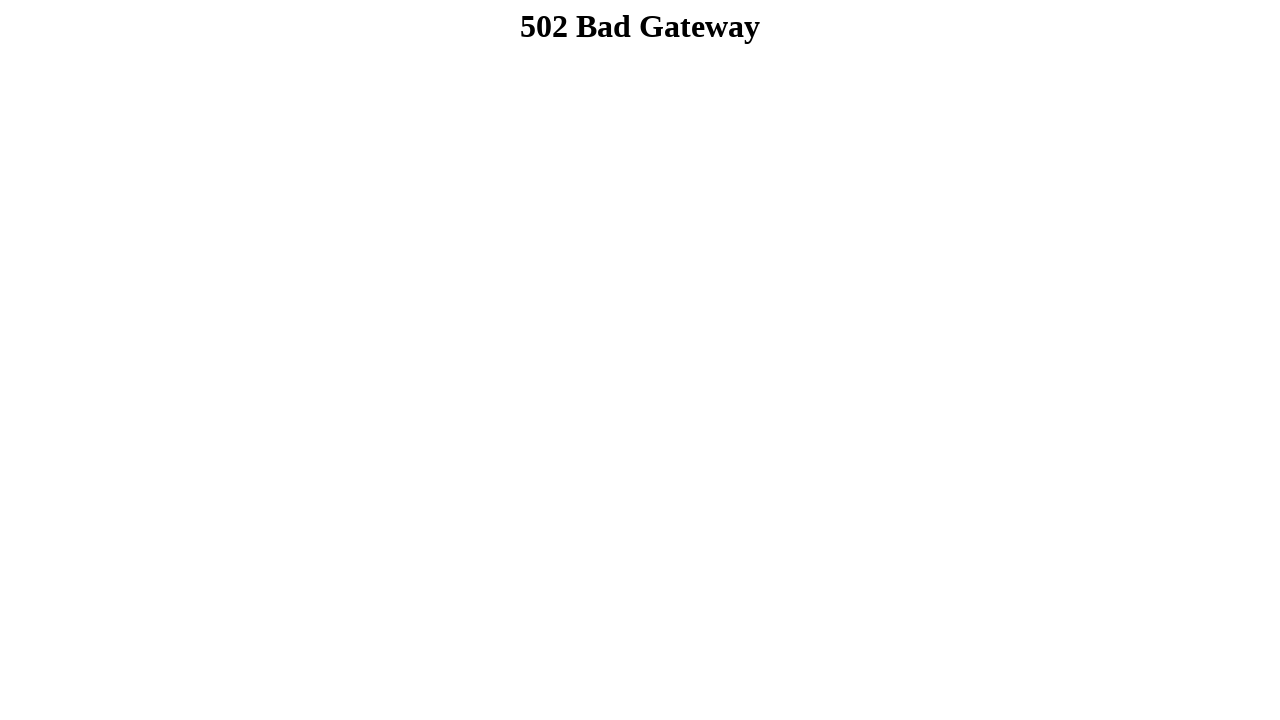